Tests keyboard interactions by sending various key presses including special keys like ALT, ENTER, ESCAPE, TAB, and arrow keys to verify the key press detection functionality

Starting URL: https://the-internet.herokuapp.com/key_presses?

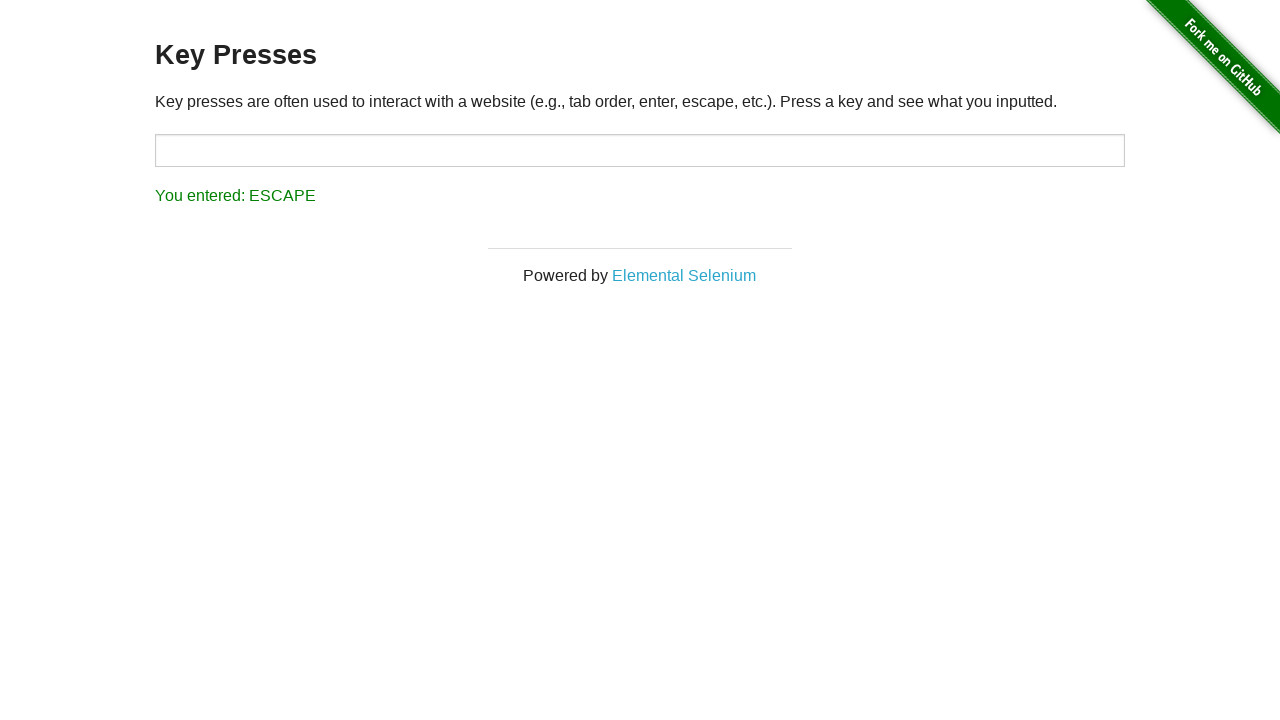

Pressed ALT key
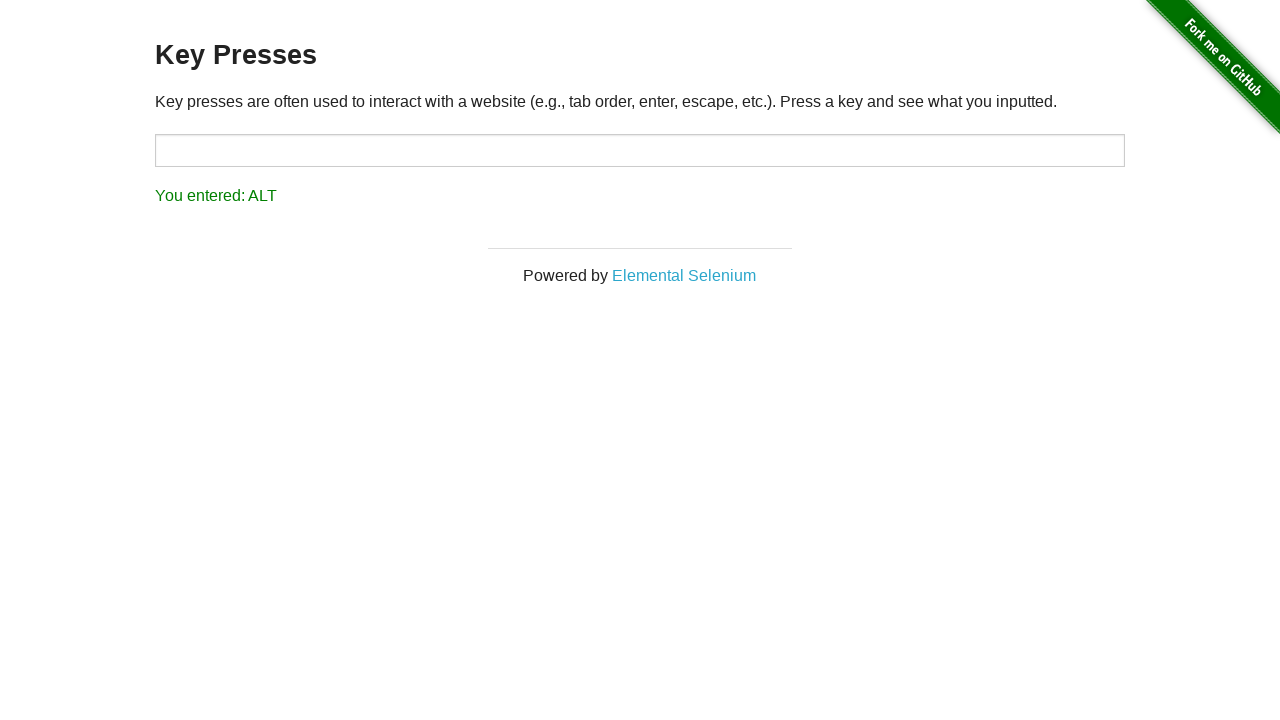

Pressed BACKSPACE key
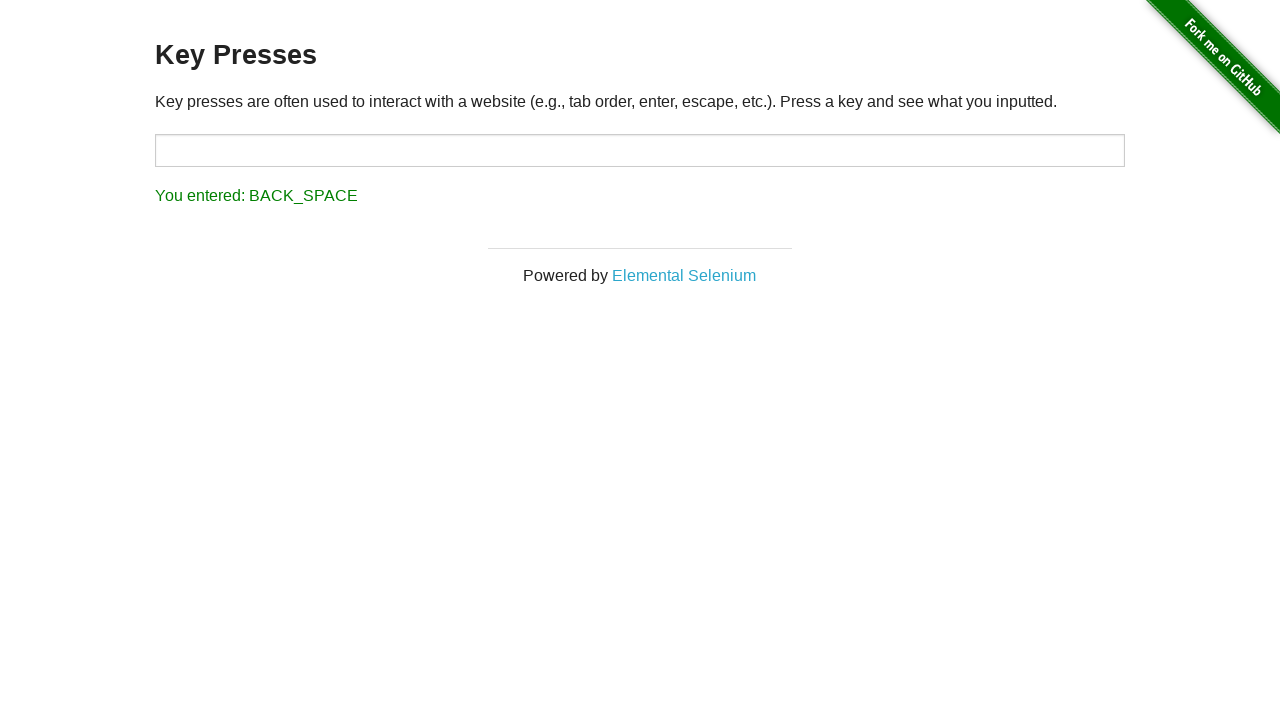

Pressed ENTER key
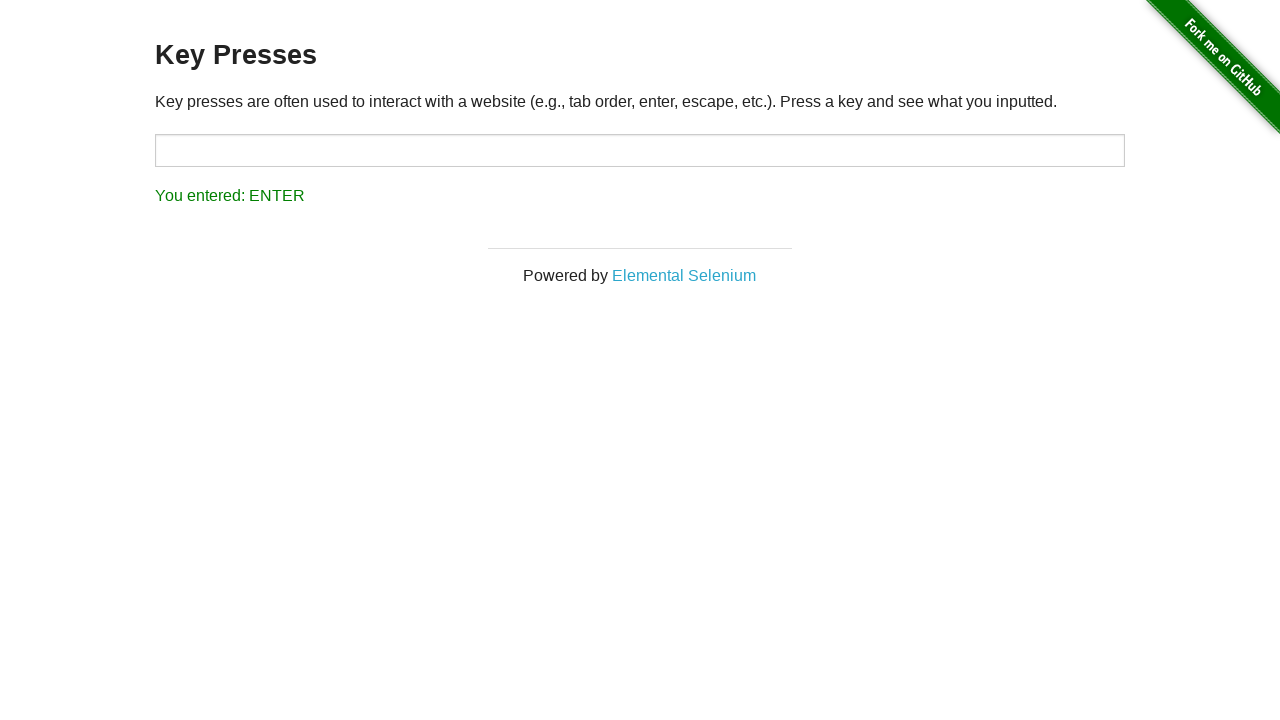

Pressed ESCAPE key
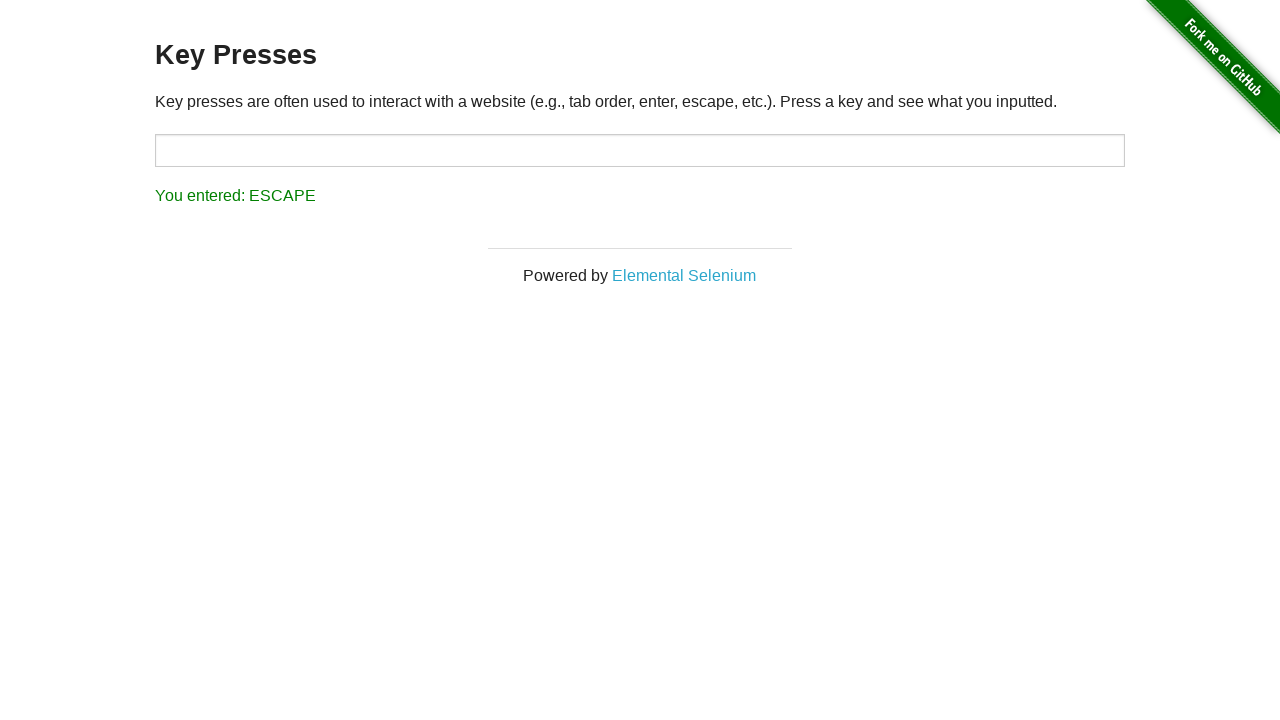

Pressed SPACE key
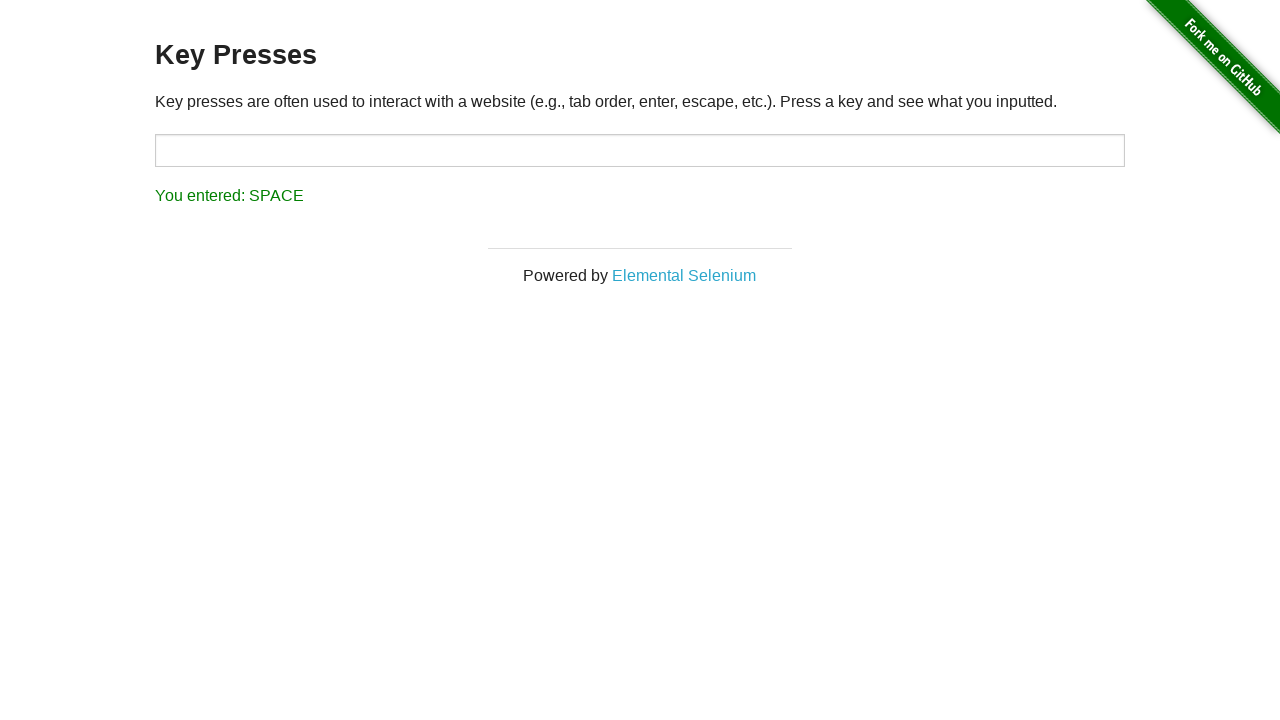

Pressed SEMICOLON key
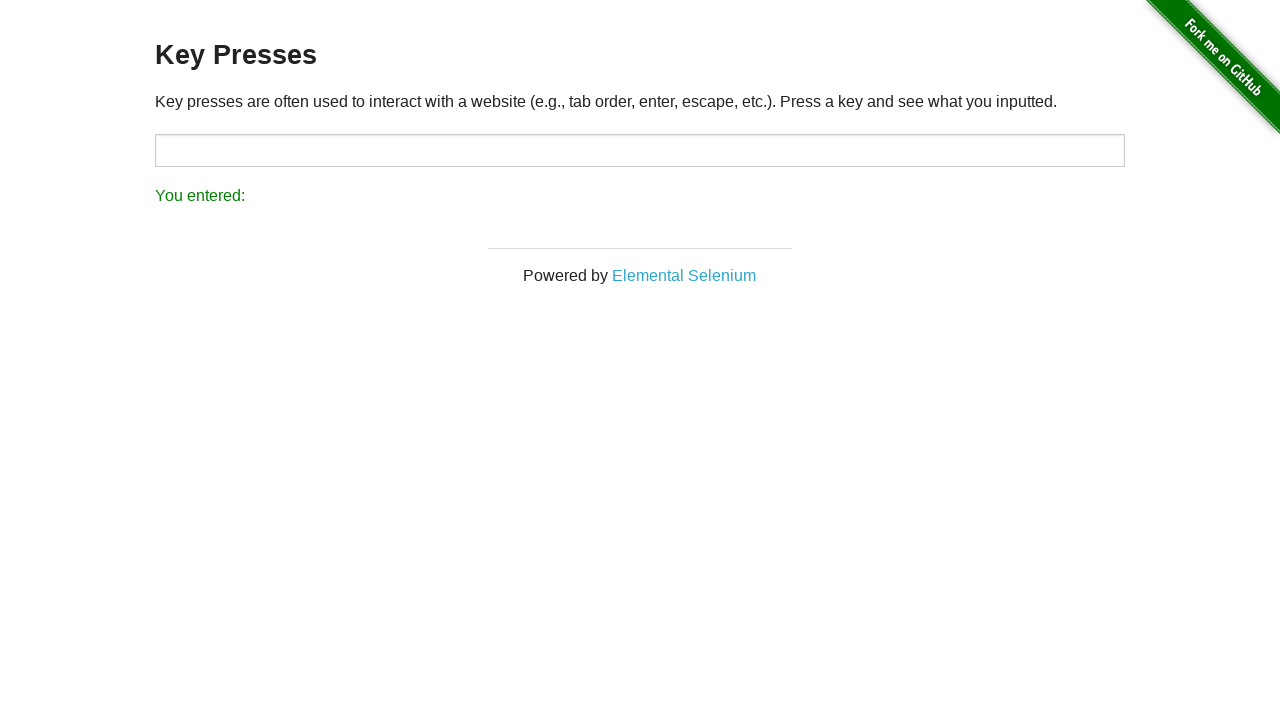

Pressed LEFT ARROW key
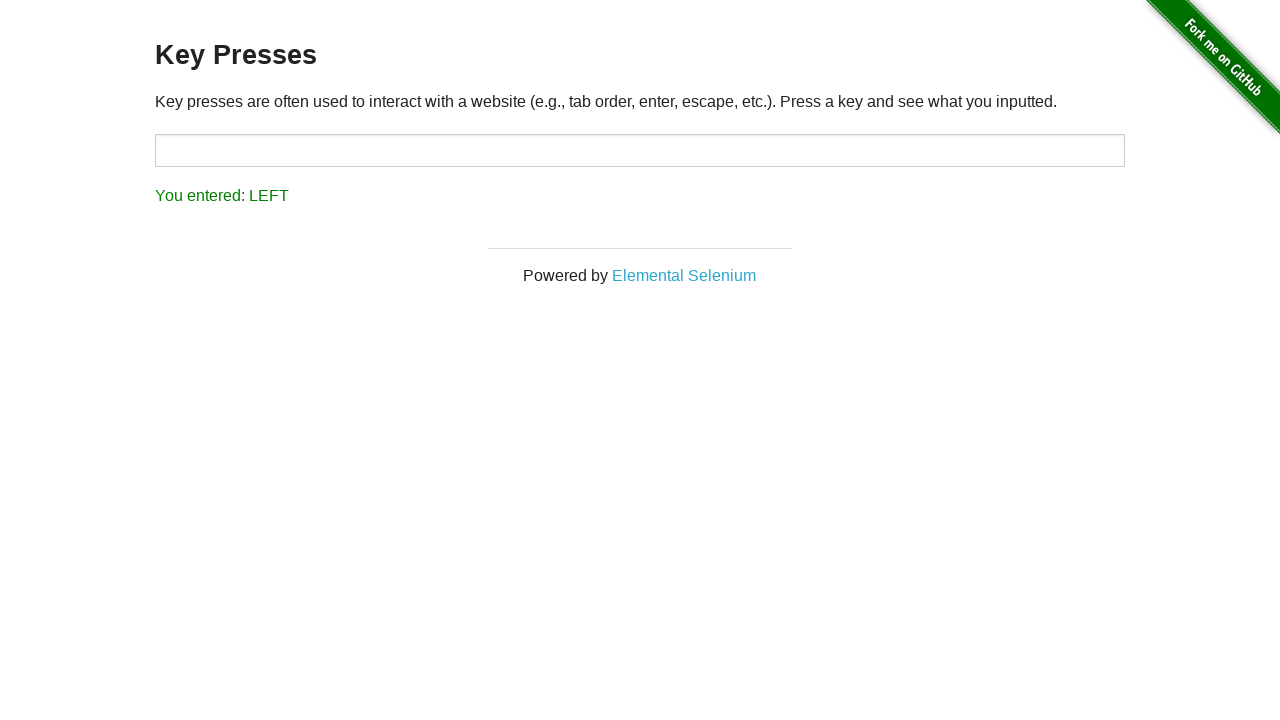

Pressed HOME key
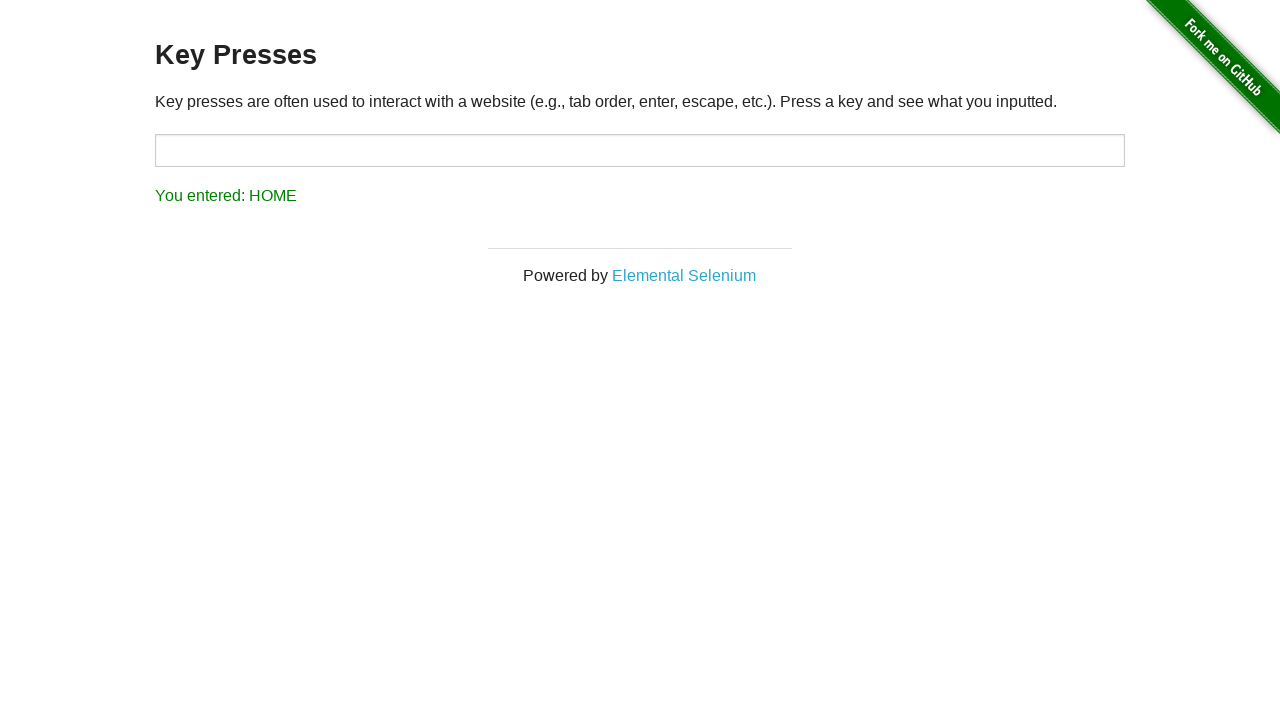

Pressed TAB key
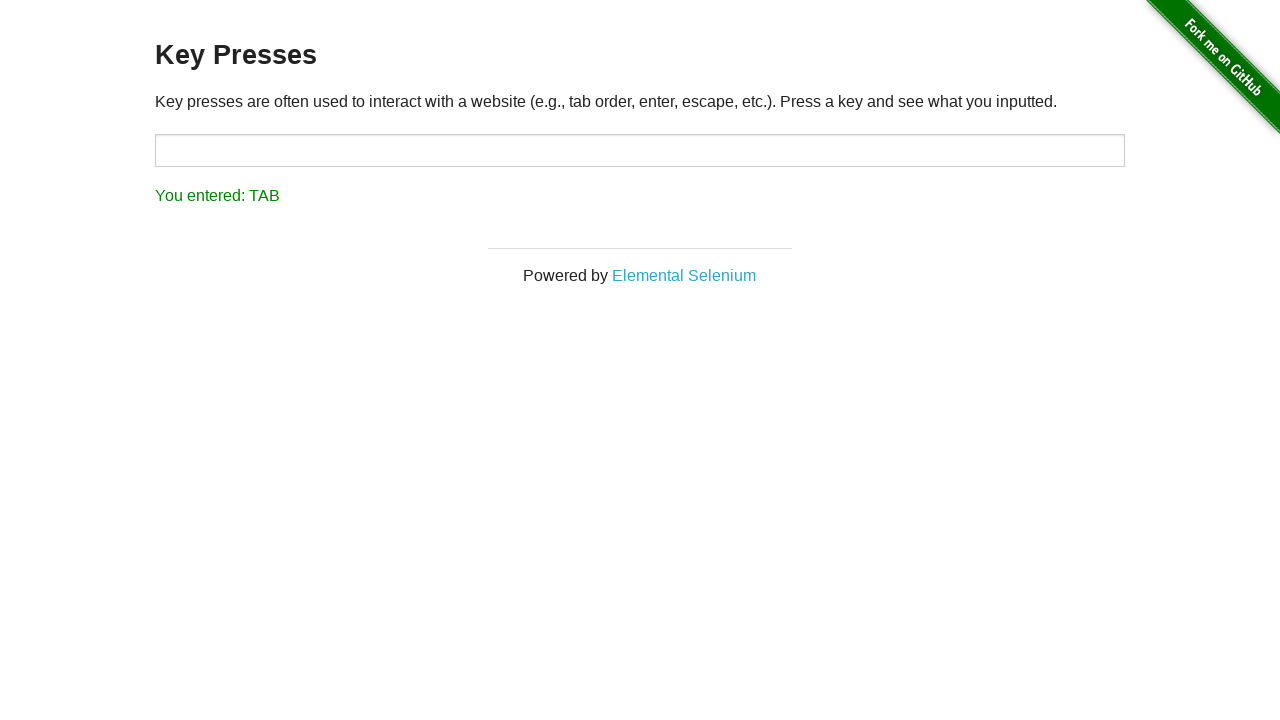

Pressed SHIFT key
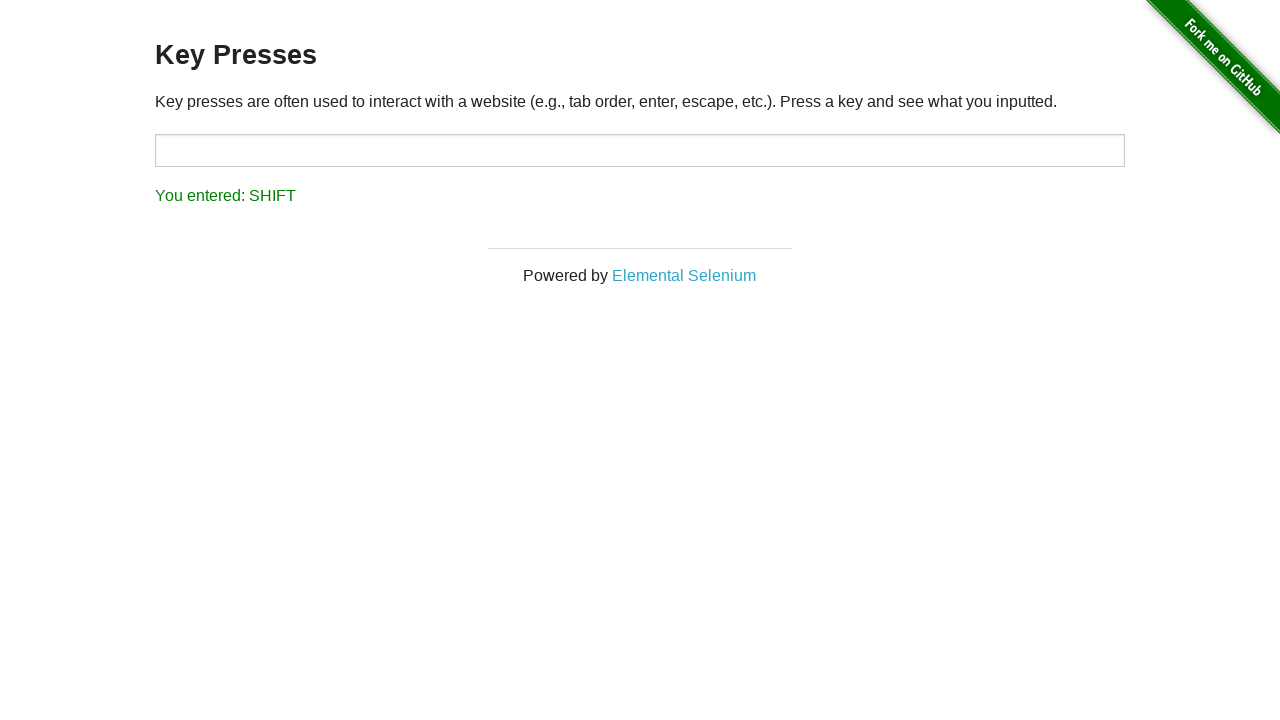

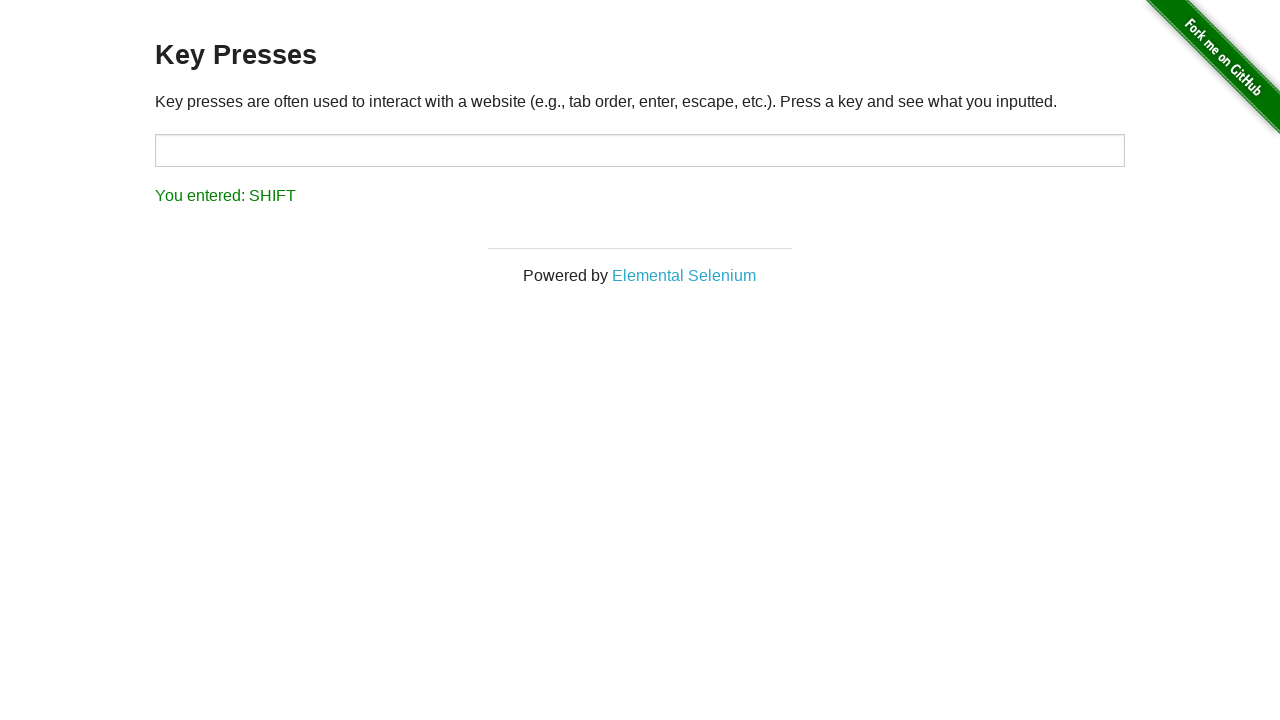